Tests navigation to Form Authentication page and clicks the Login button without filling credentials

Starting URL: https://the-internet.herokuapp.com

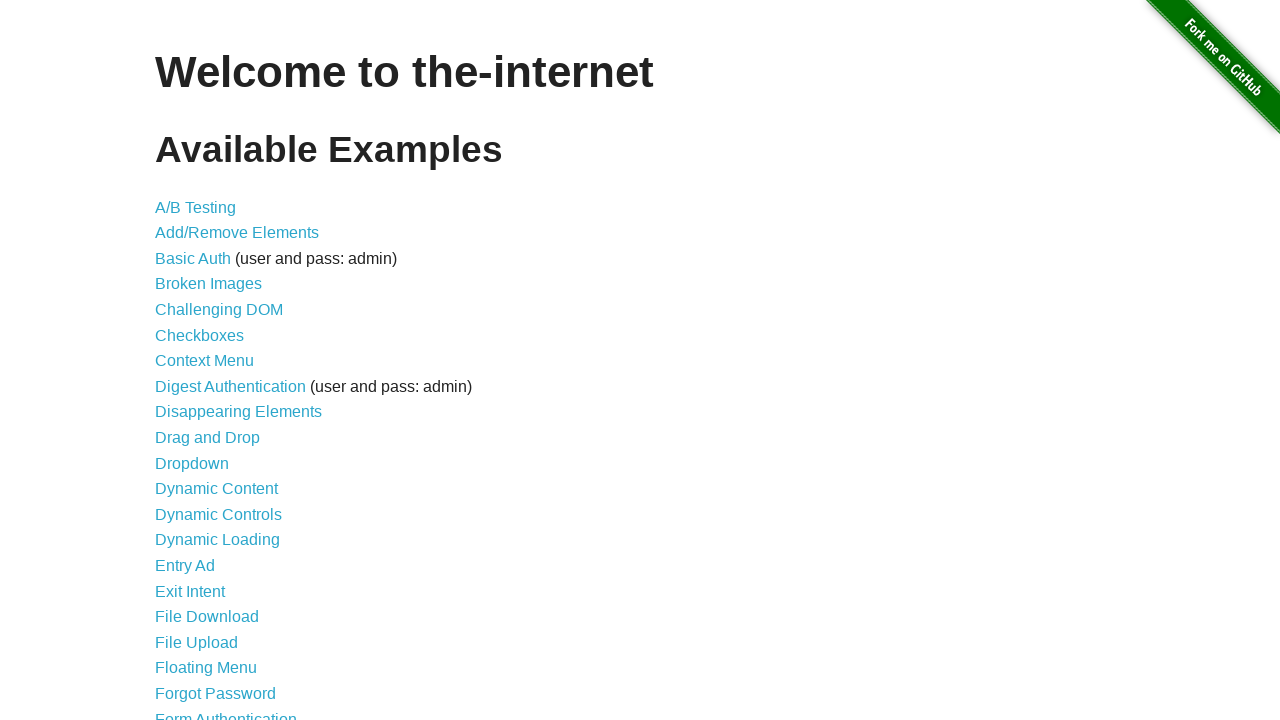

Clicked on Form Authentication link at (226, 712) on internal:text="Form Authentication"s
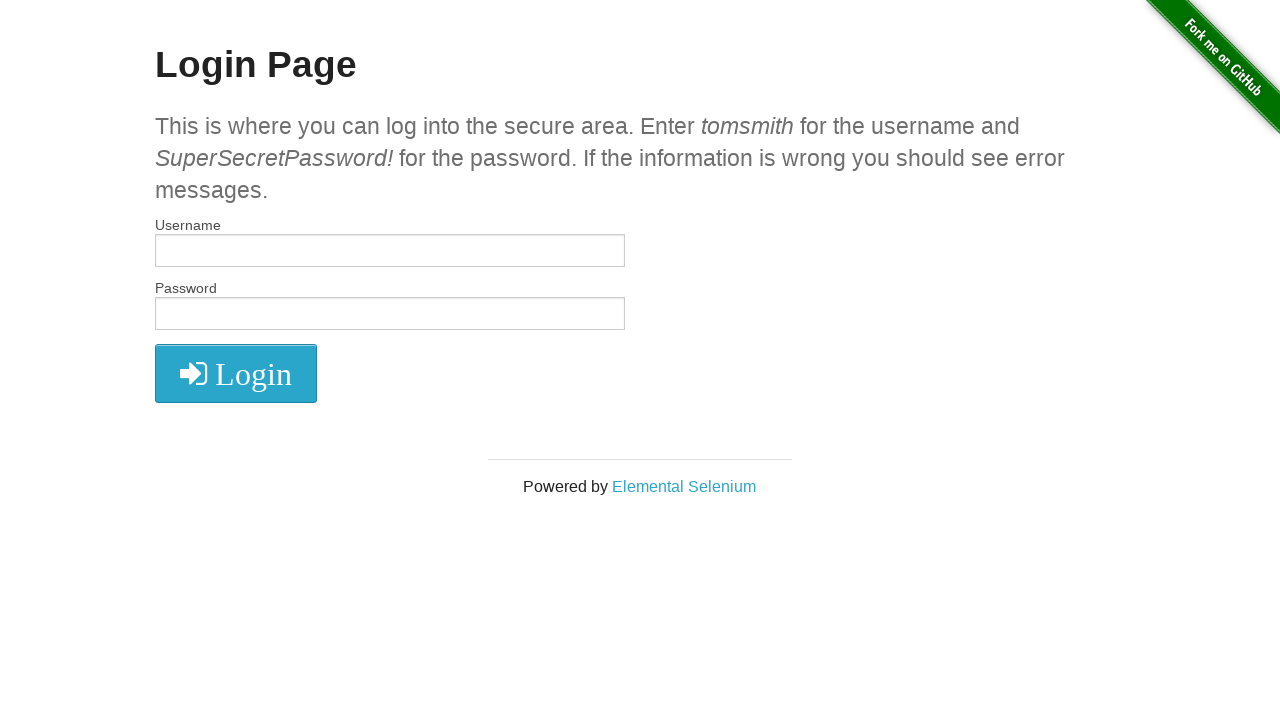

Clicked the Login button without filling credentials at (236, 373) on internal:role=button[name="Login"i]
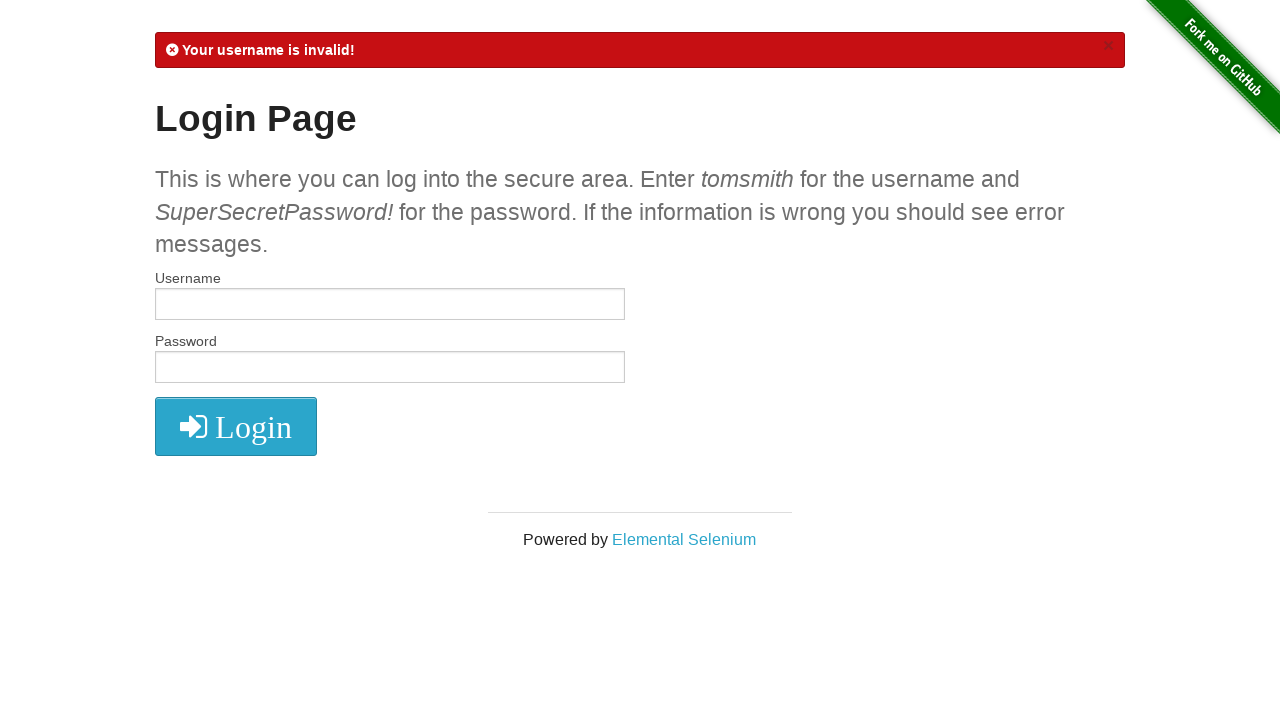

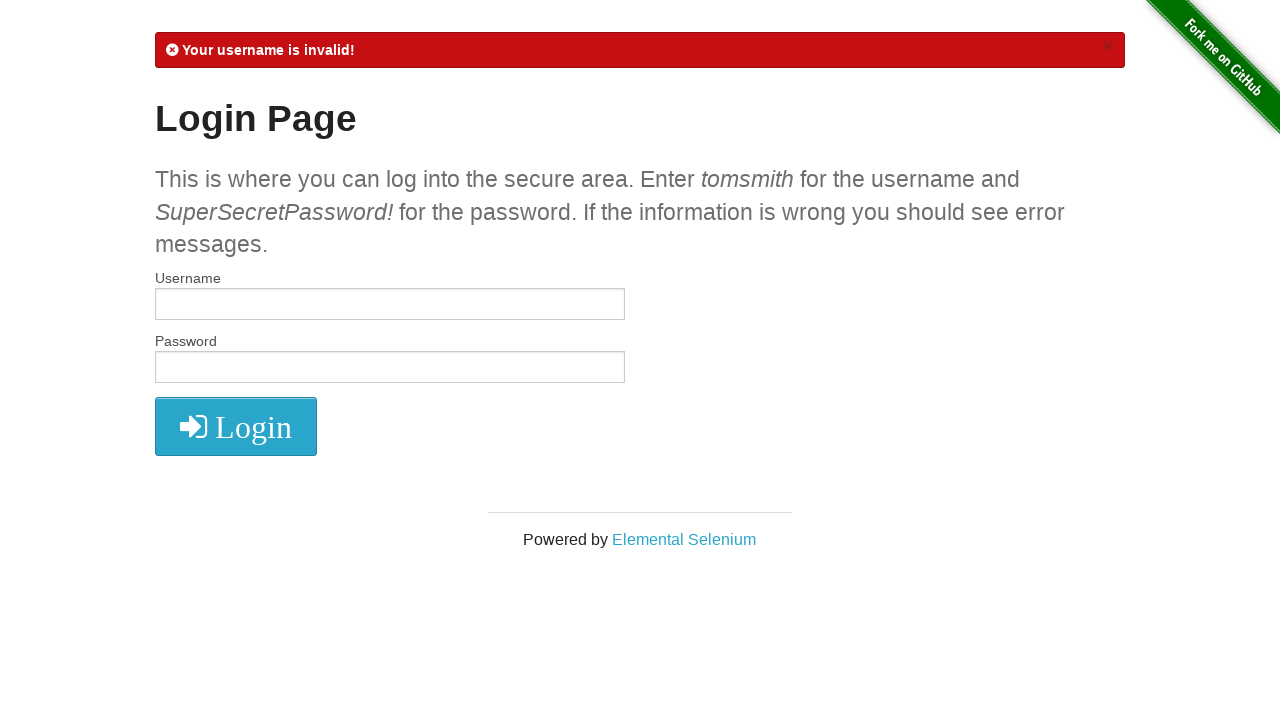